Tests drag and drop functionality by dragging an element to a drop target and verifying the "Dropped!" text appears

Starting URL: https://crossbrowsertesting.github.io/drag-and-drop.html

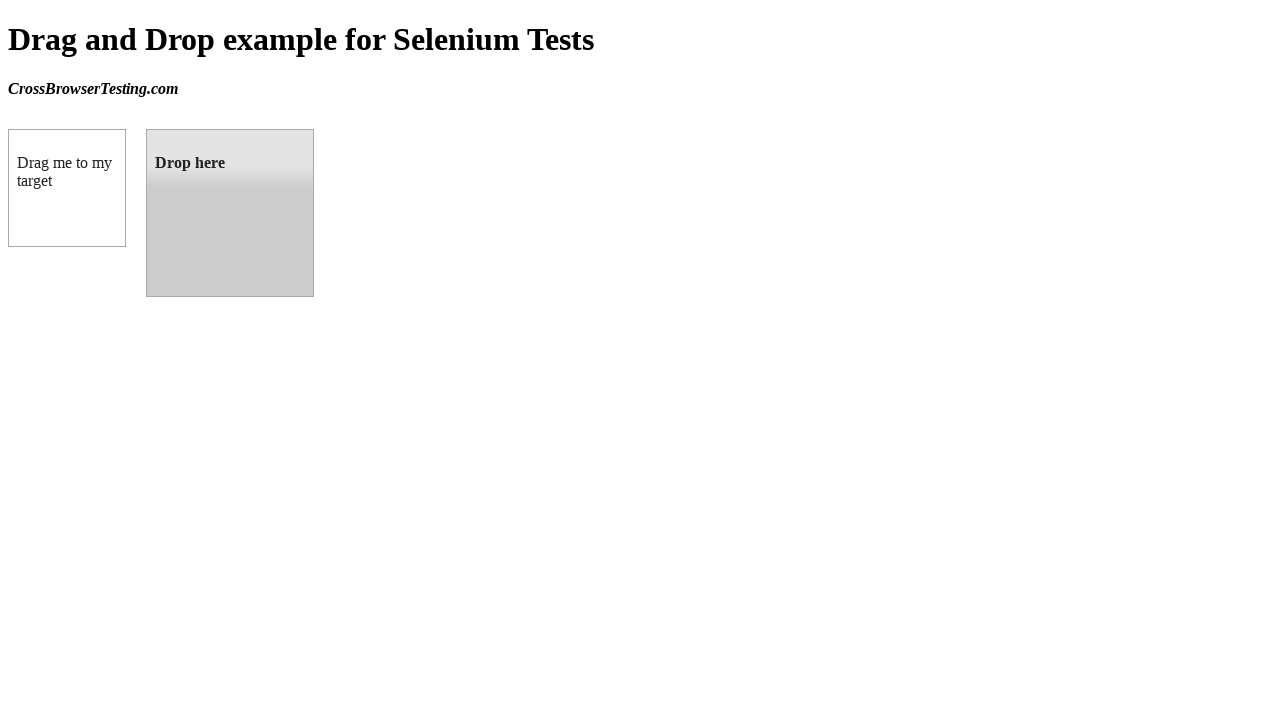

Navigated to drag and drop test page
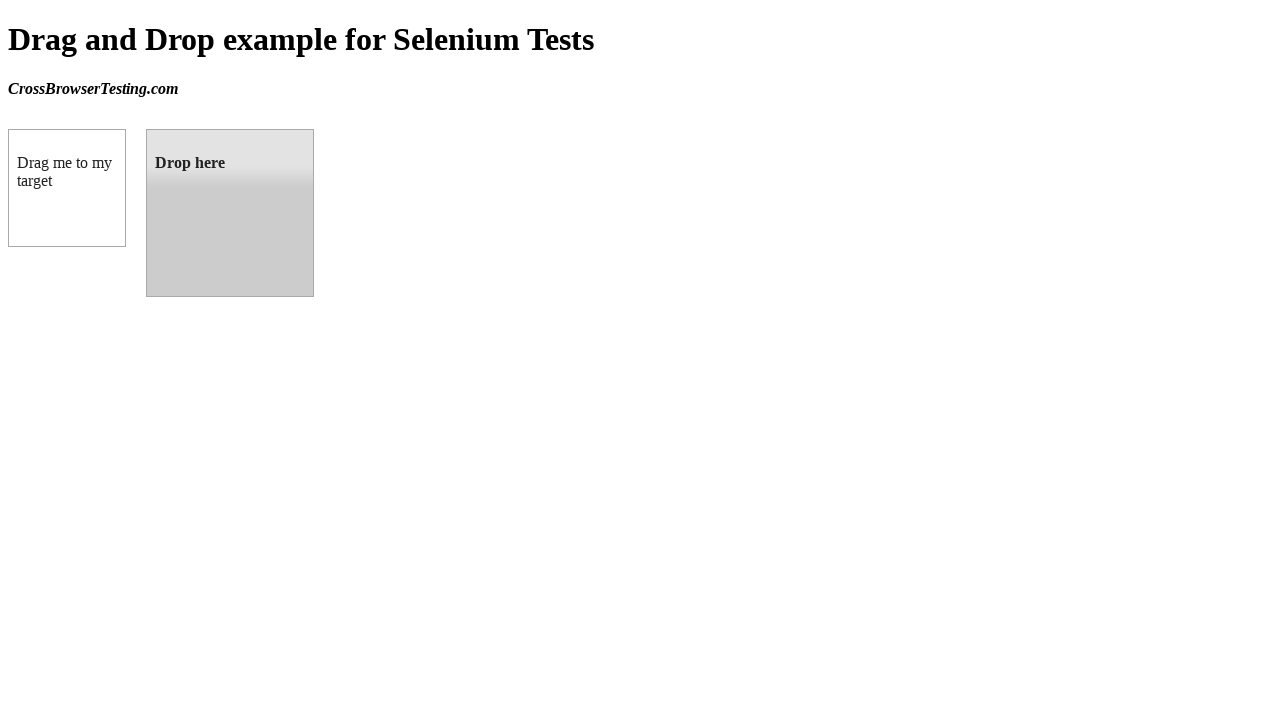

Located draggable element
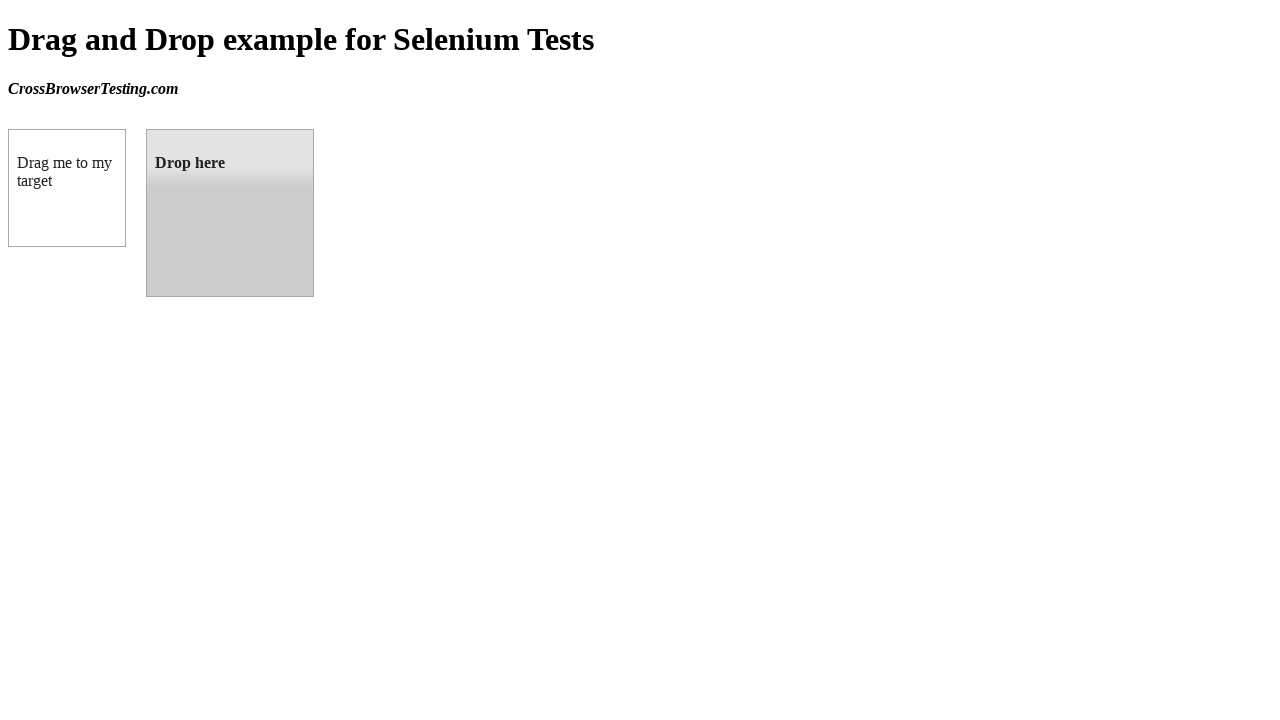

Located droppable element
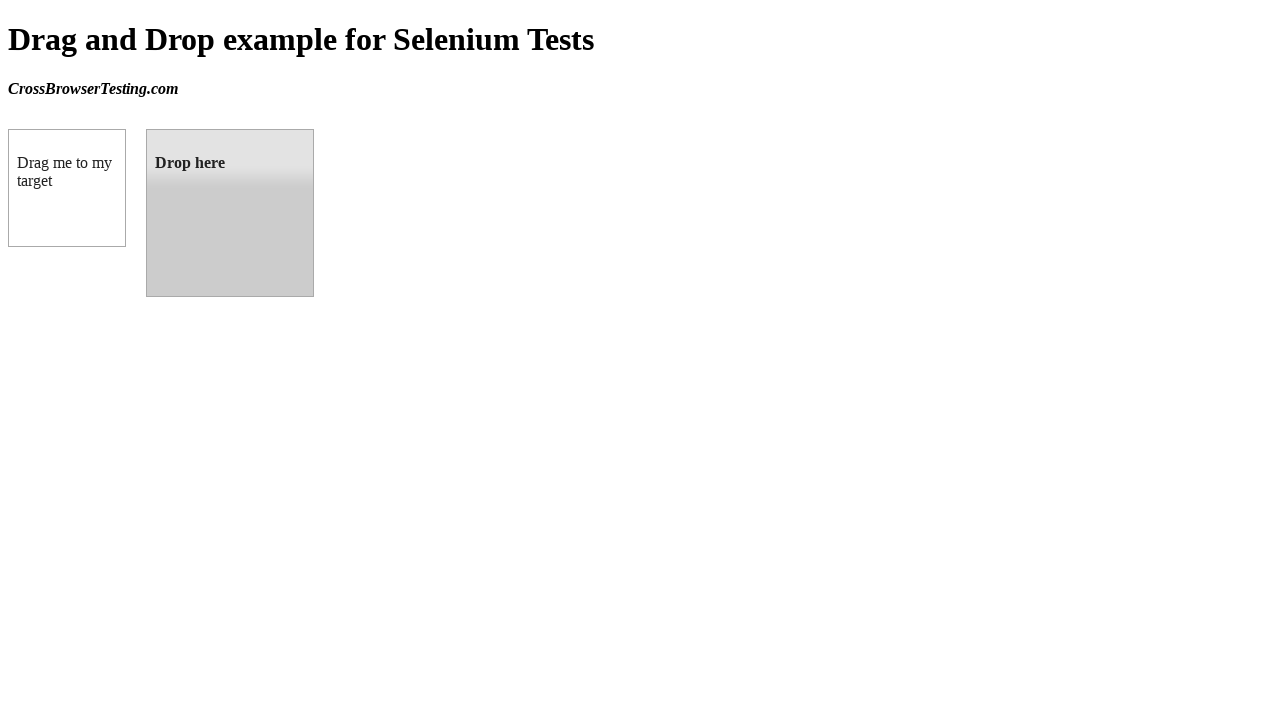

Dragged element to drop target at (230, 213)
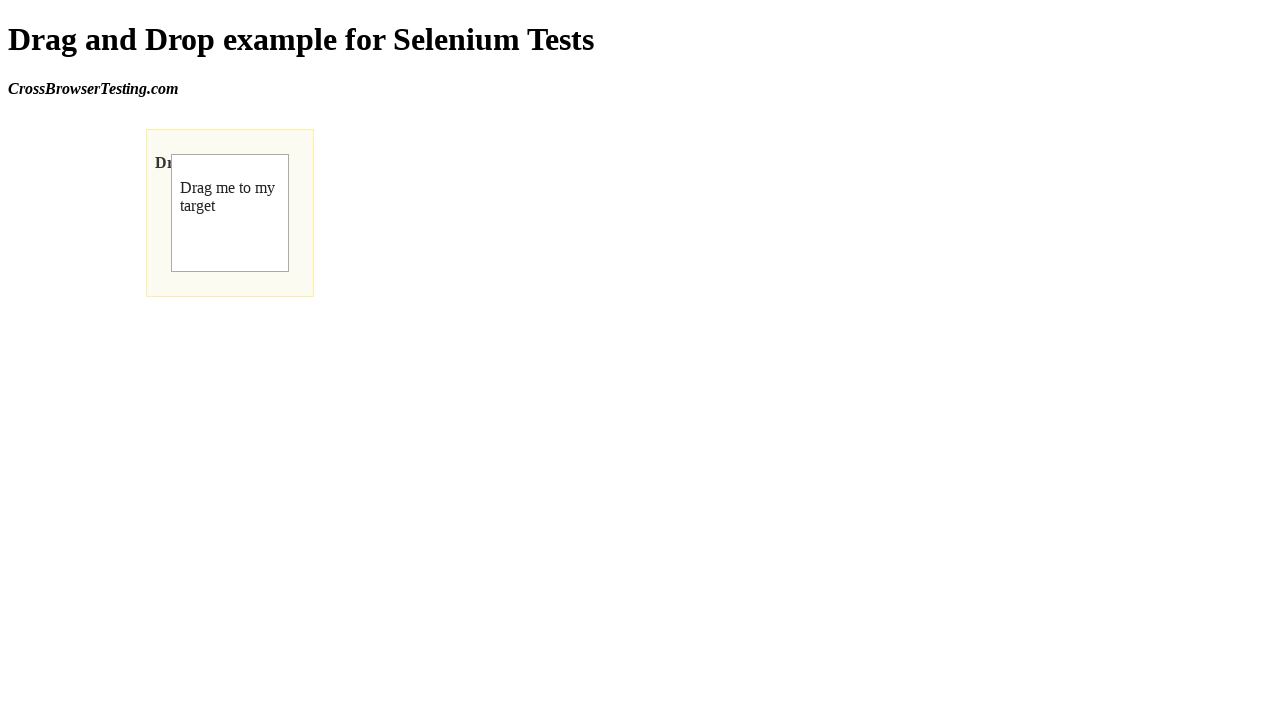

Verified 'Dropped!' text appeared in drop target
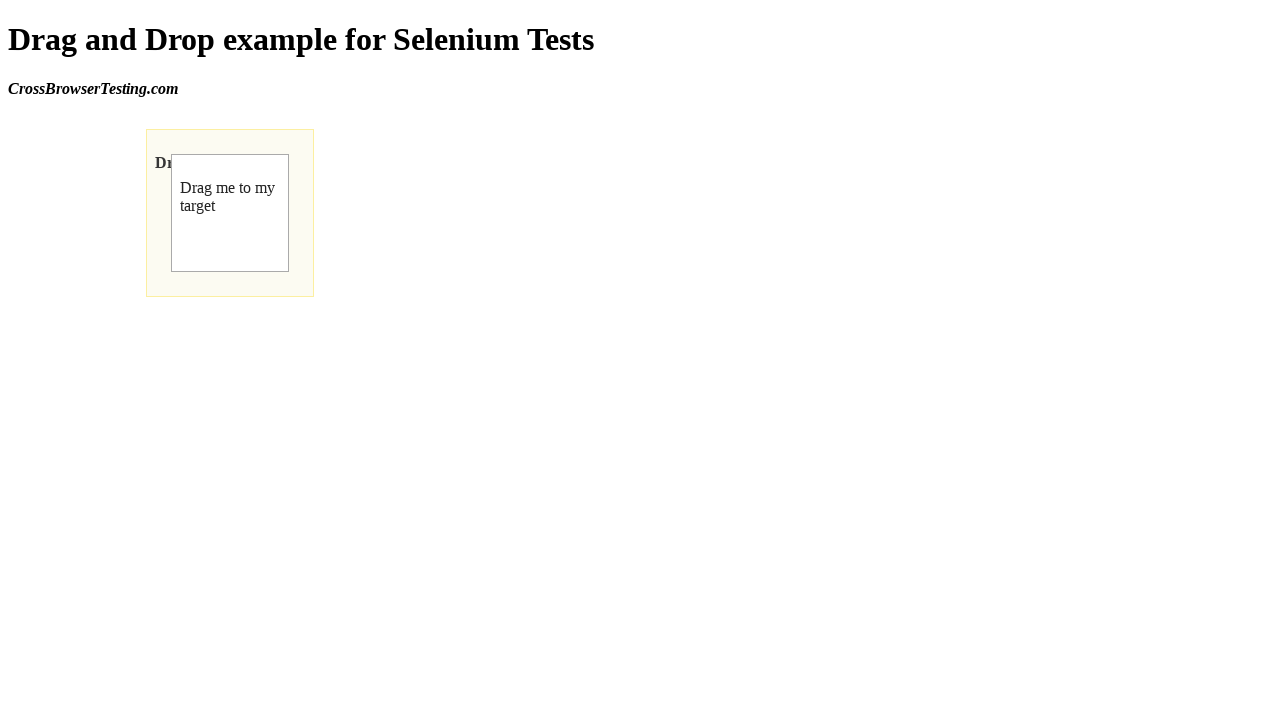

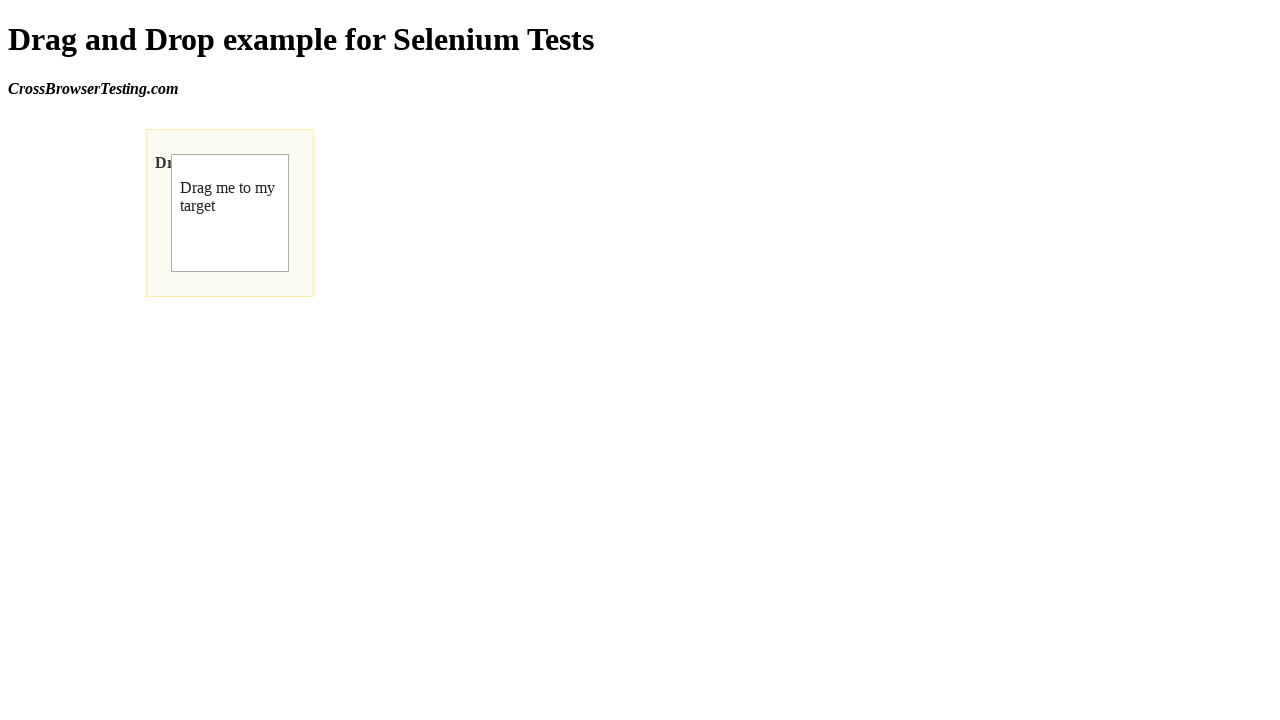